Tests multiple window handling by navigating to the-internet.herokuapp.com, clicking the Multiple Windows link, and switching between browser windows

Starting URL: https://the-internet.herokuapp.com/

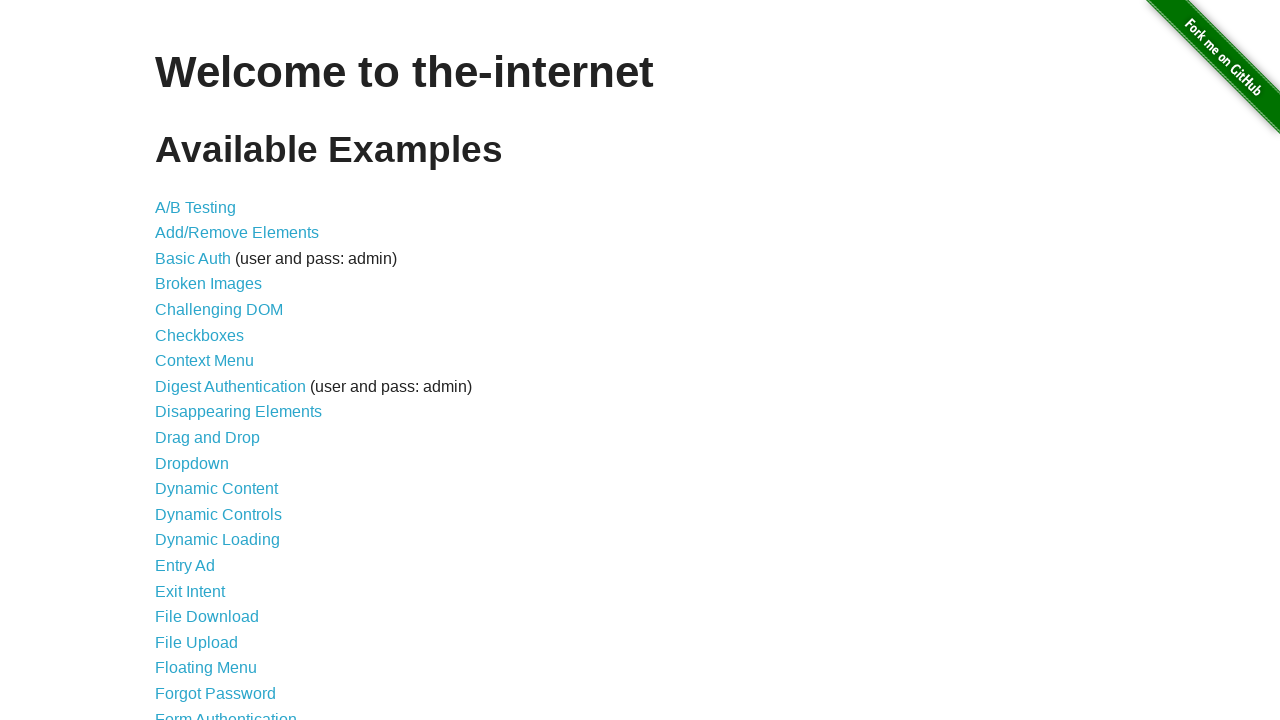

Clicked the Multiple Windows link at (218, 369) on text=Multiple Windows
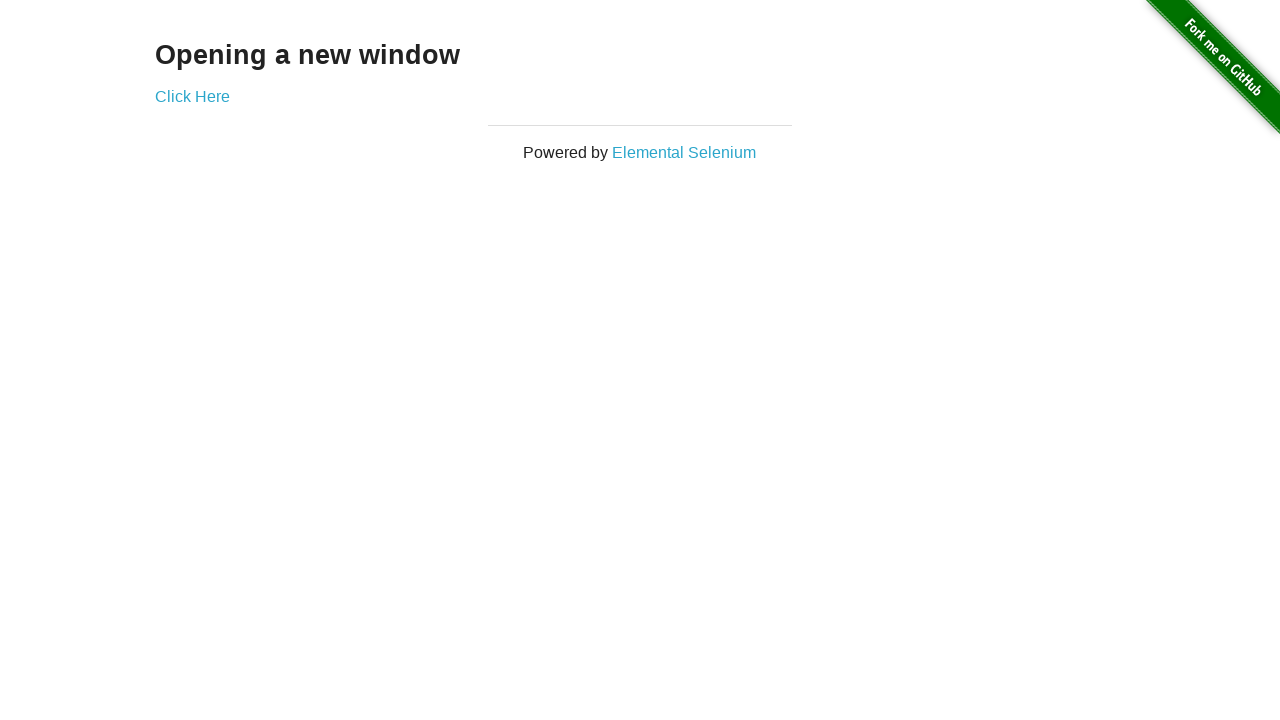

Waited for 'Click Here' link to load on Multiple Windows page
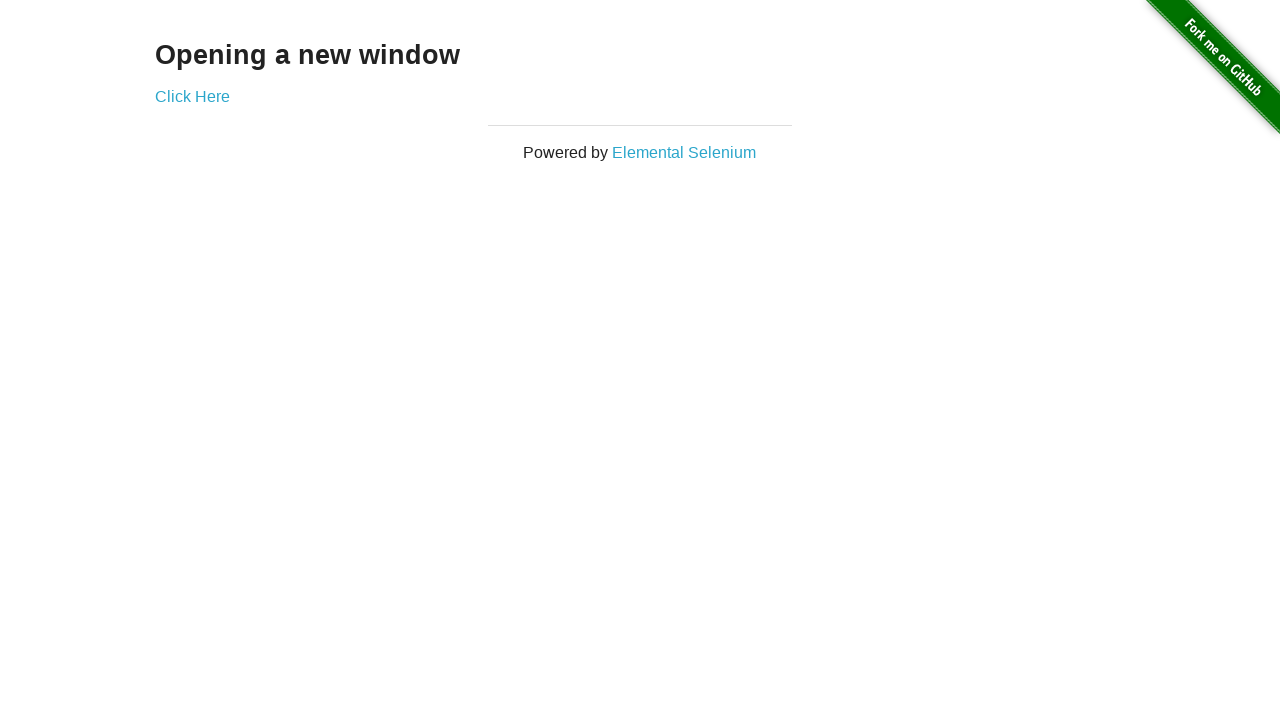

Clicked 'Click Here' link to open new window at (192, 96) on text=Click Here
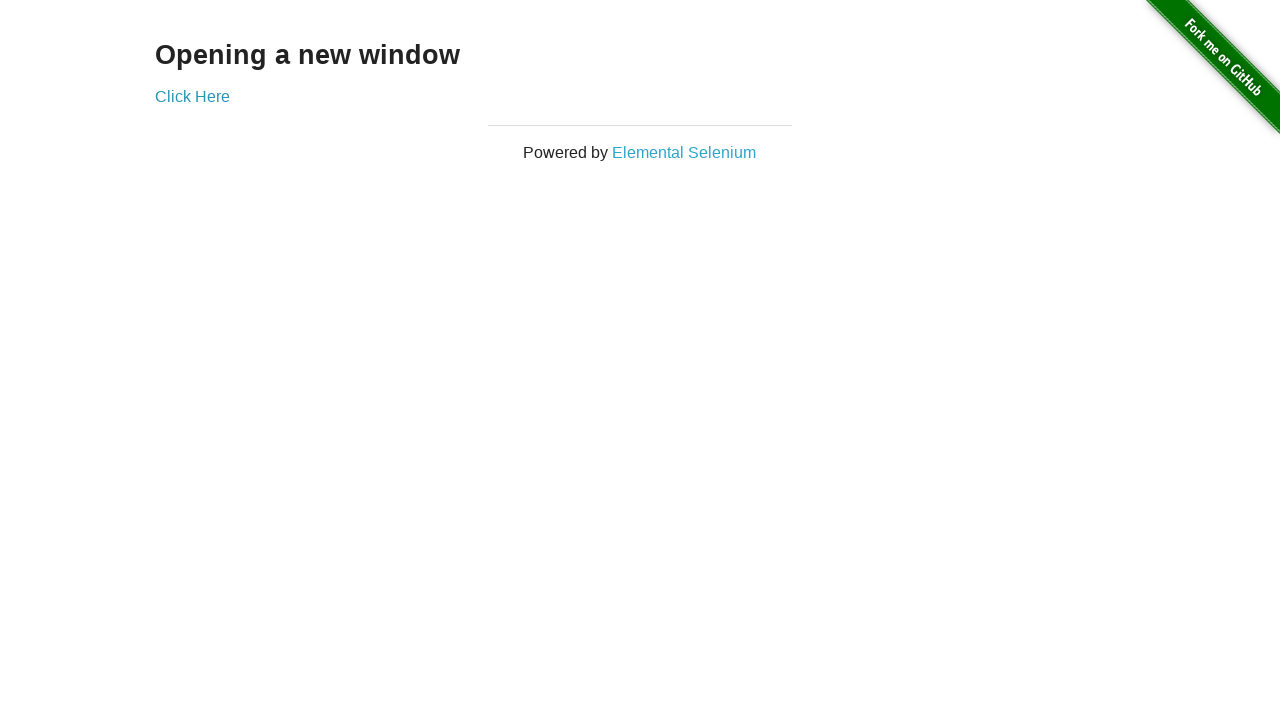

Captured new window/page object
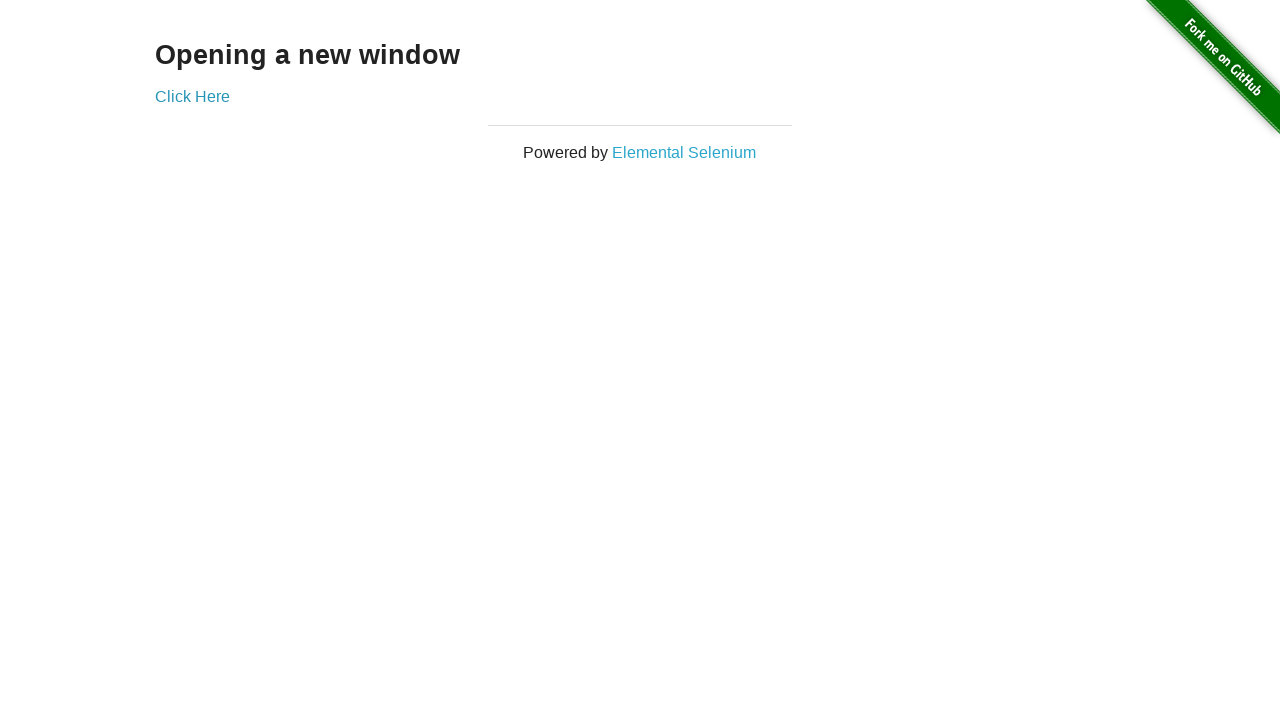

Waited for new window to fully load
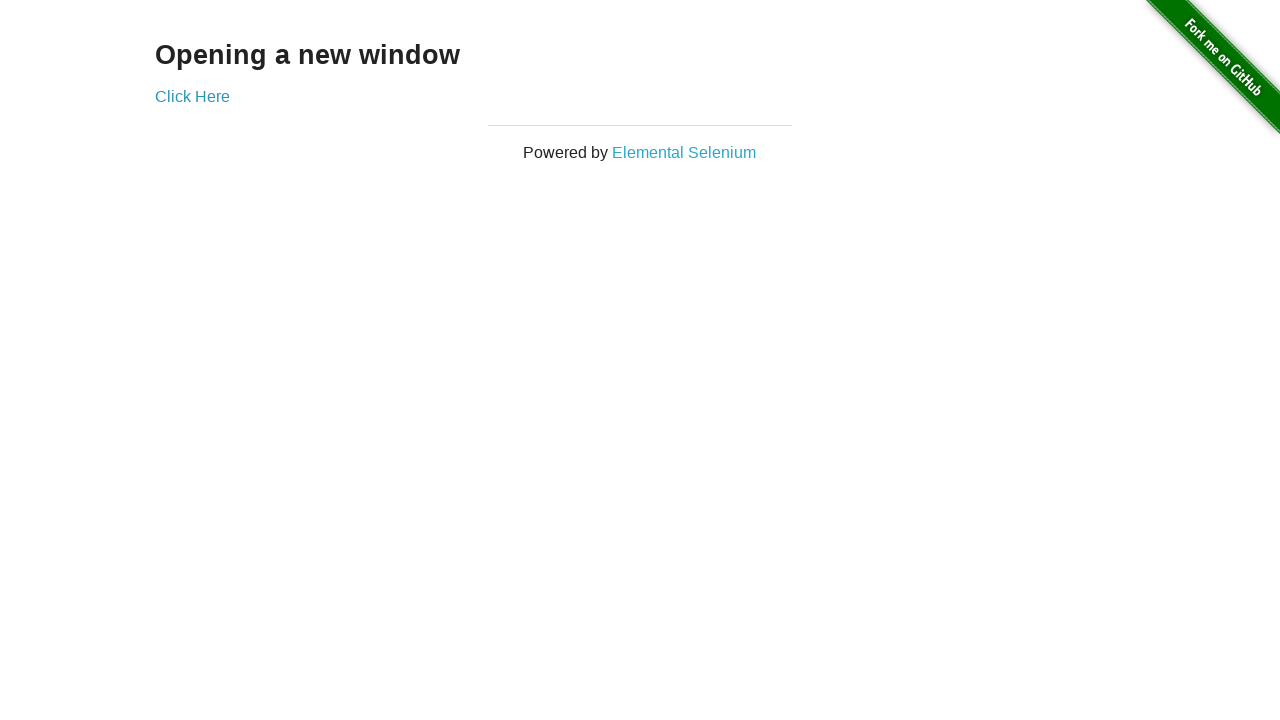

Verified 'New Window' text is present in new window
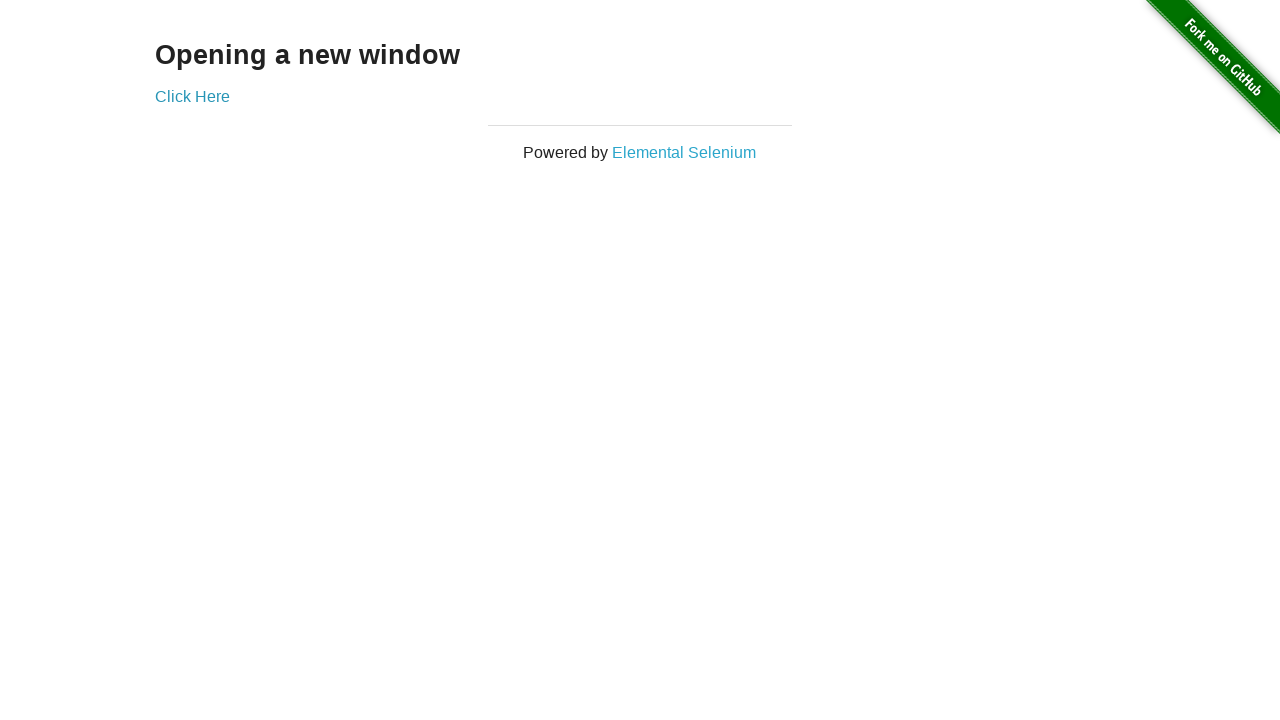

Switched back to original window
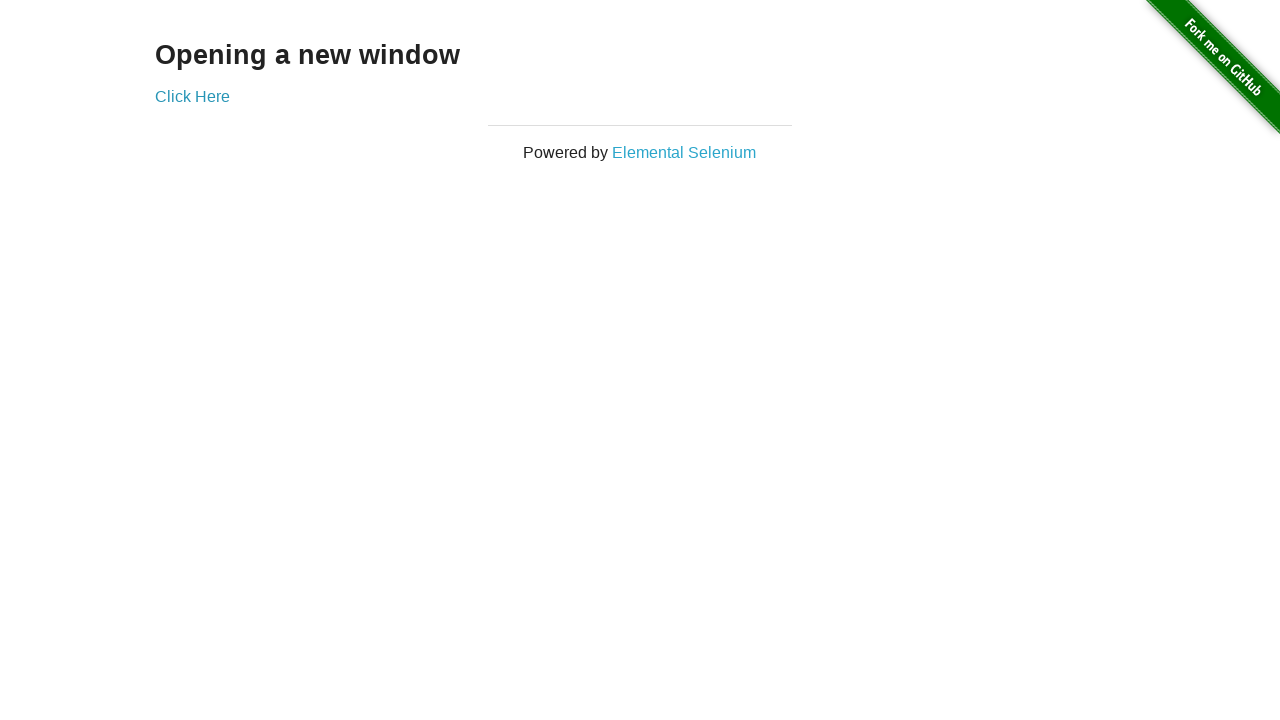

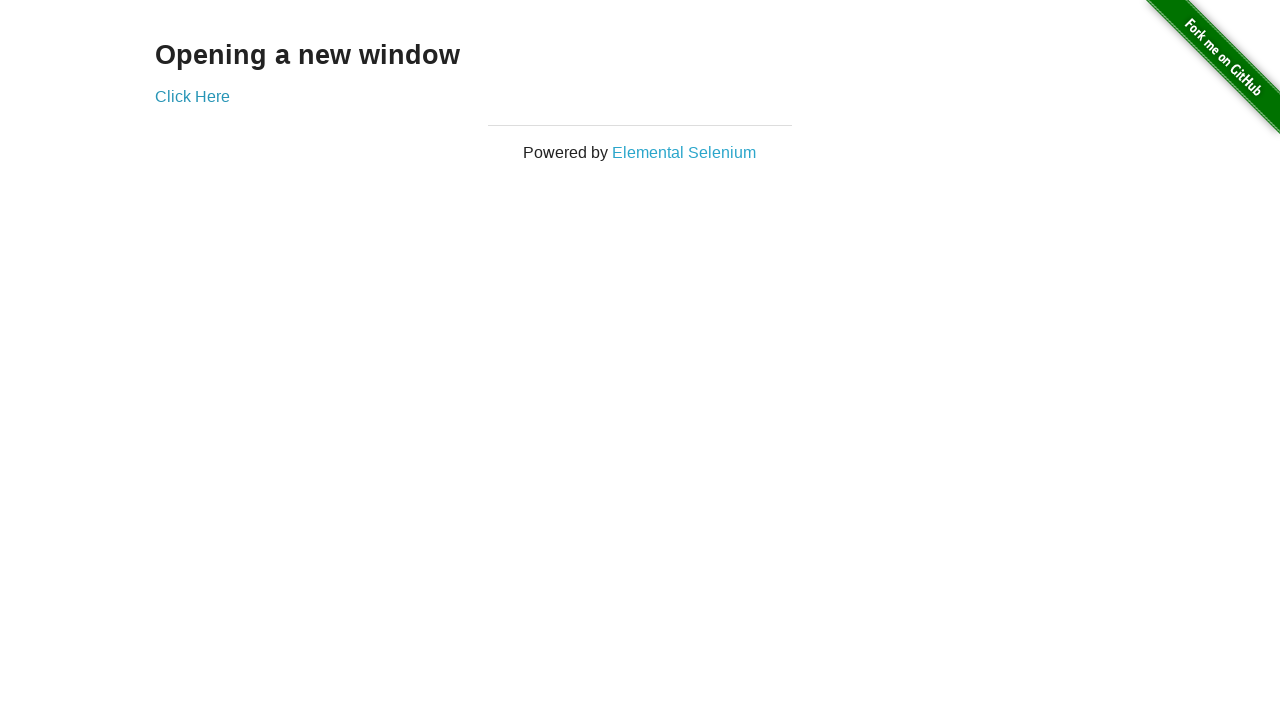